Navigates to a shortened URL and takes a screenshot after the page loads

Starting URL: https://tm-short.me/77wP26z

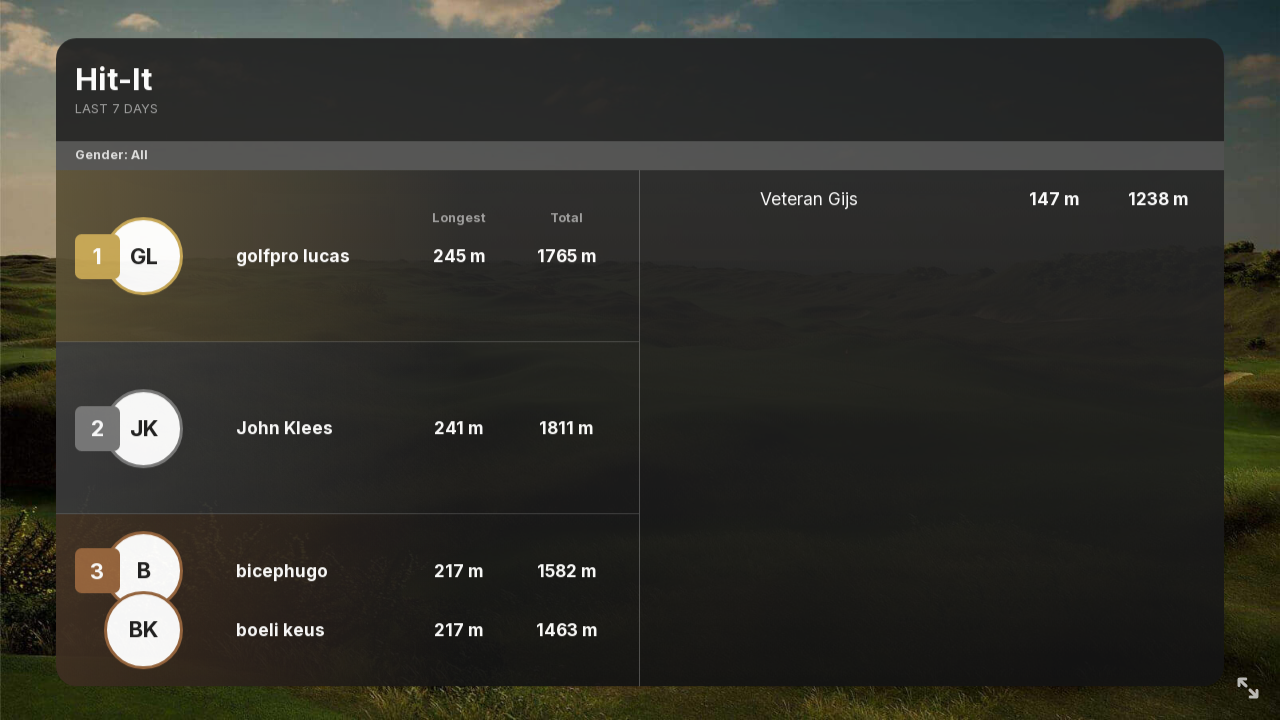

Navigated to shortened URL https://tm-short.me/77wP26z
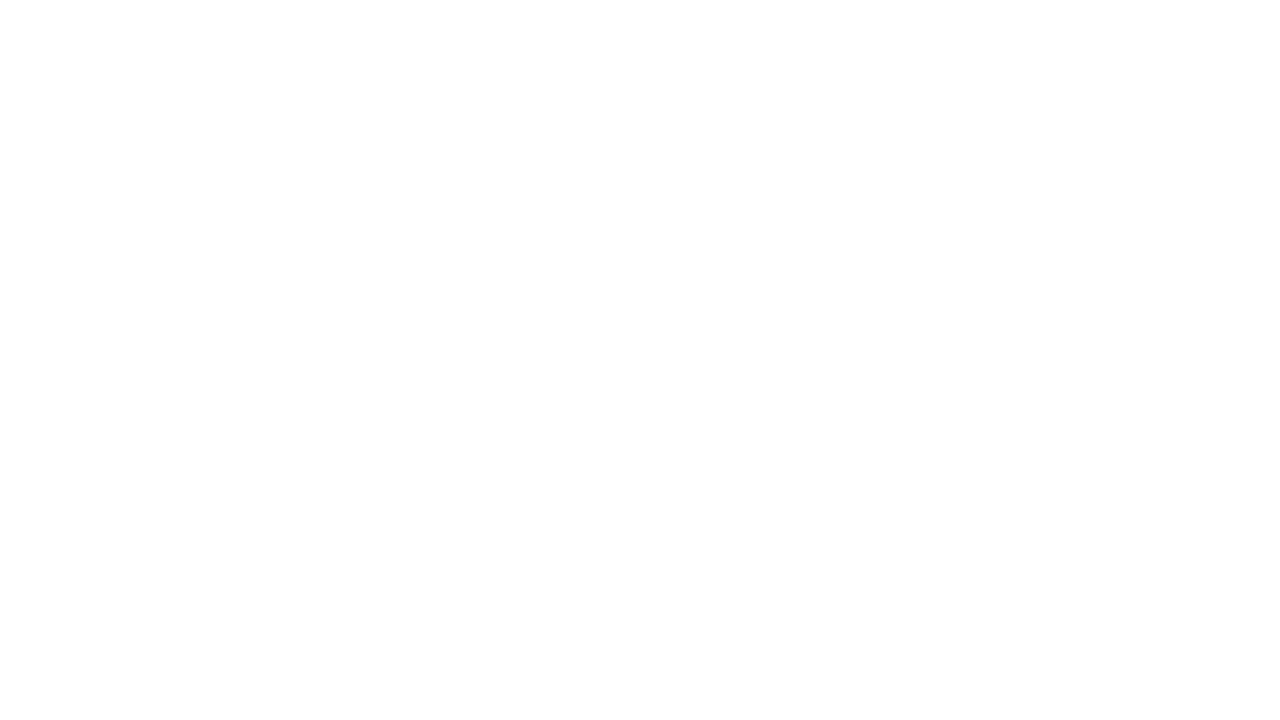

Page body element loaded
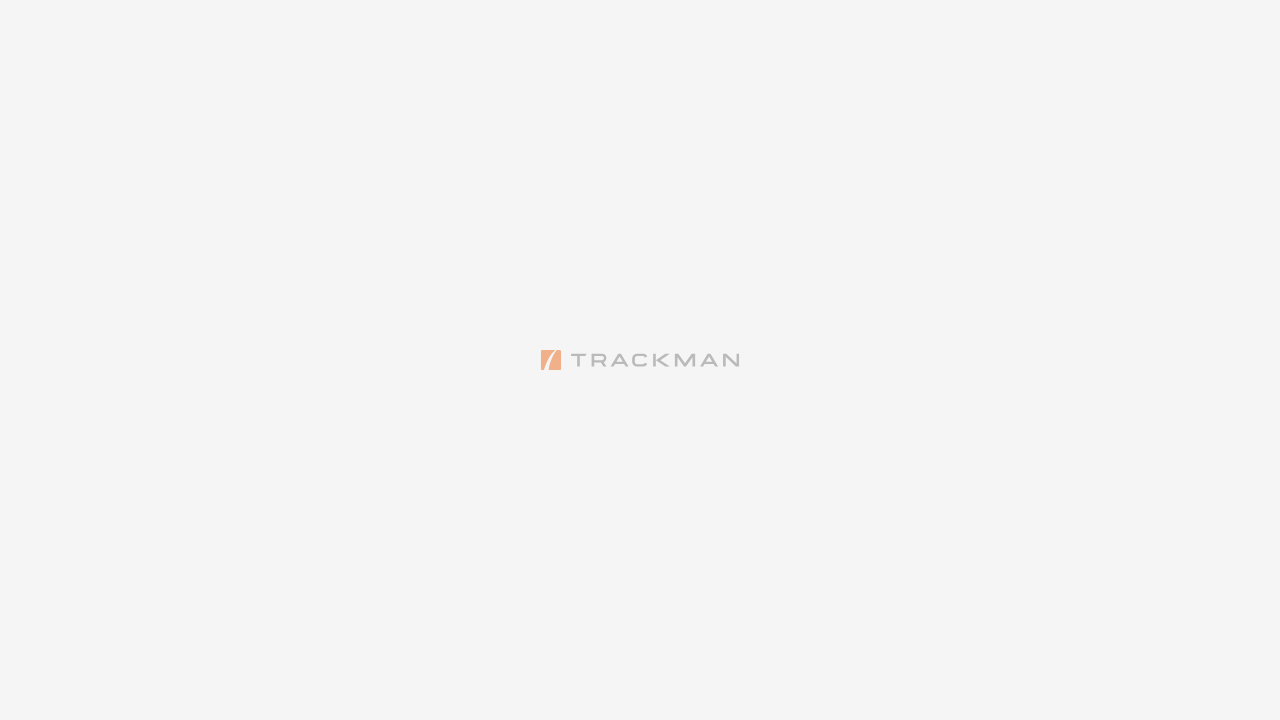

Waited 1 second for page to fully render
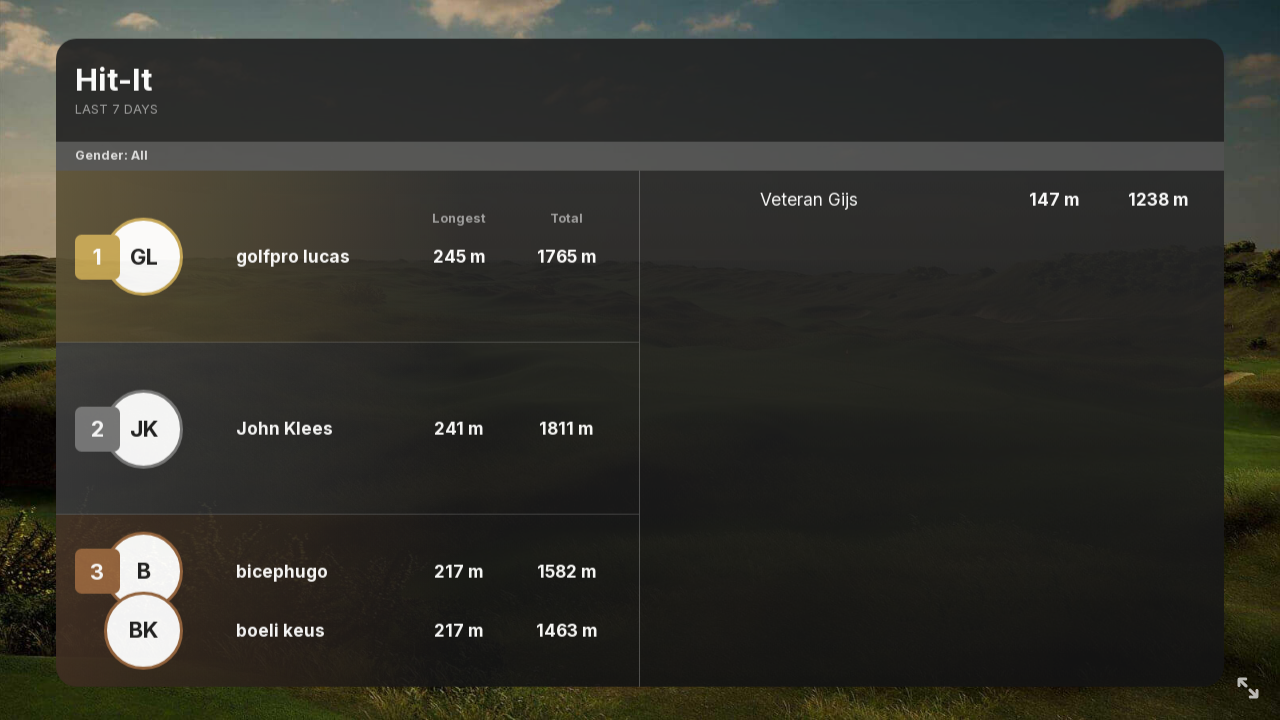

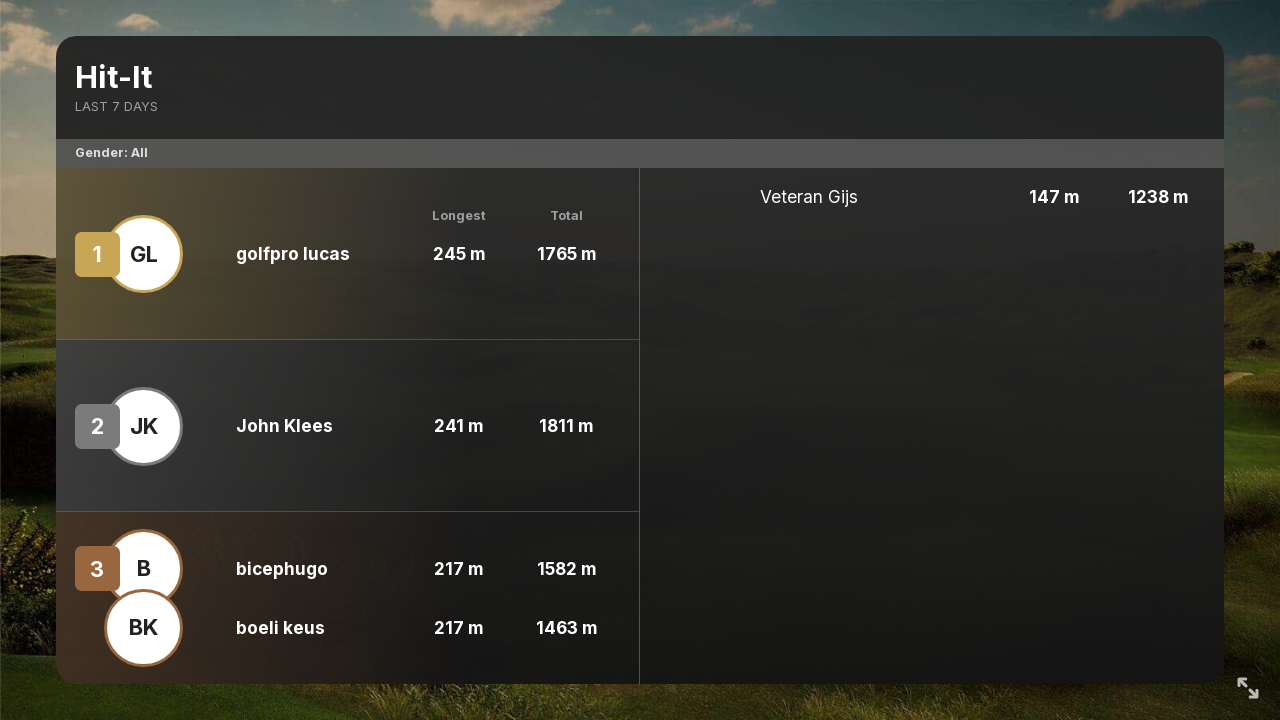